Tests mouse moveTo functionality by hovering over a parent element and verifying the text field shows center position

Starting URL: http://guinea-pig.webdriver.io/pointer.html

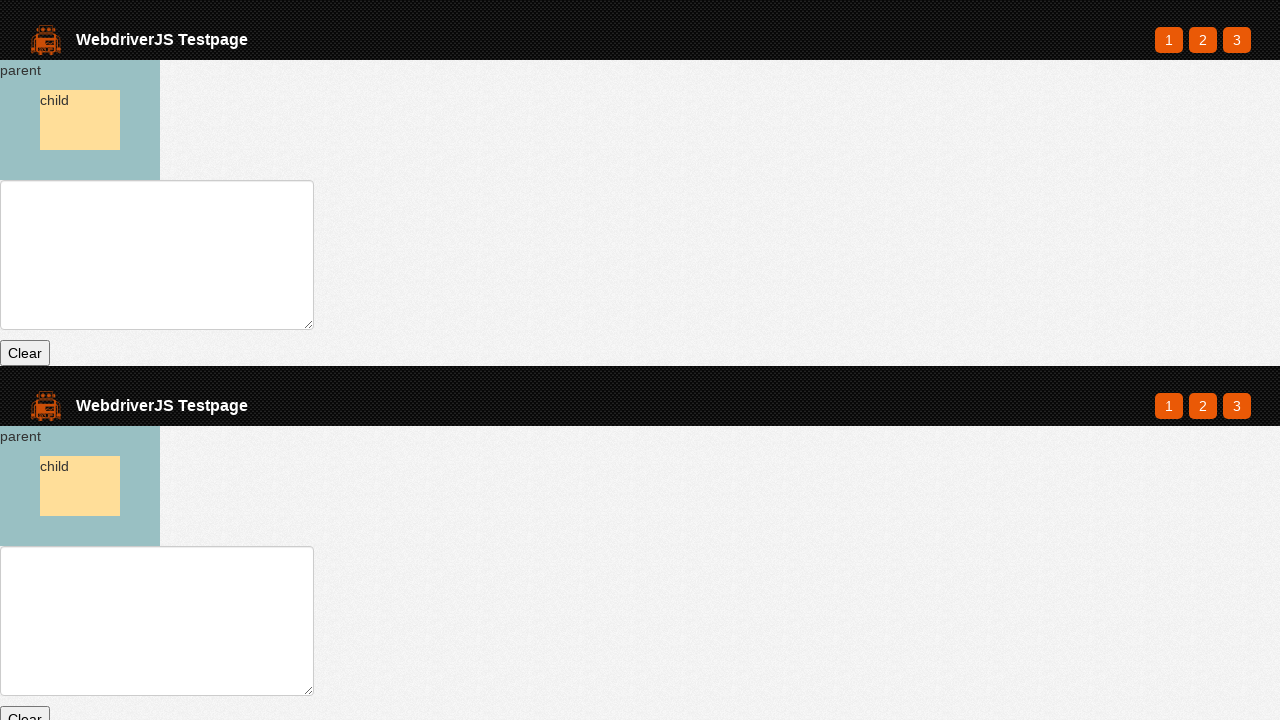

Waited for parent element to be attached
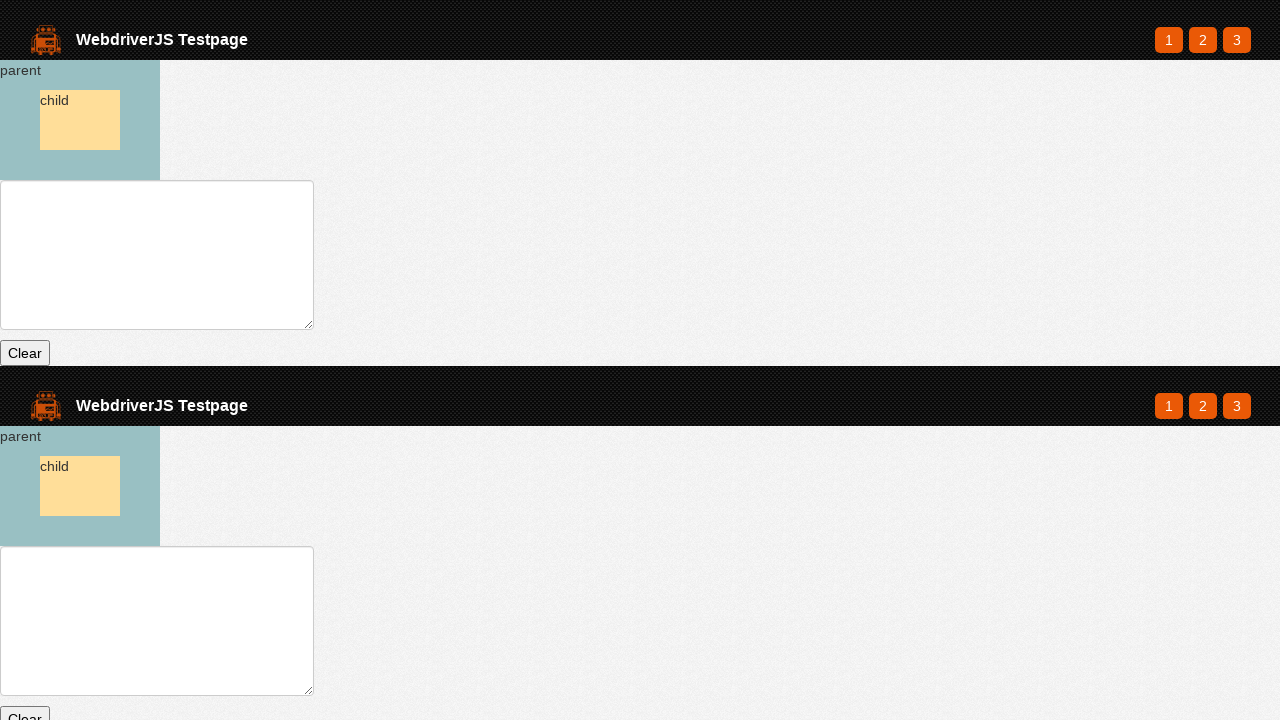

Moved mouse to center of parent element at (80, 120) on #parent
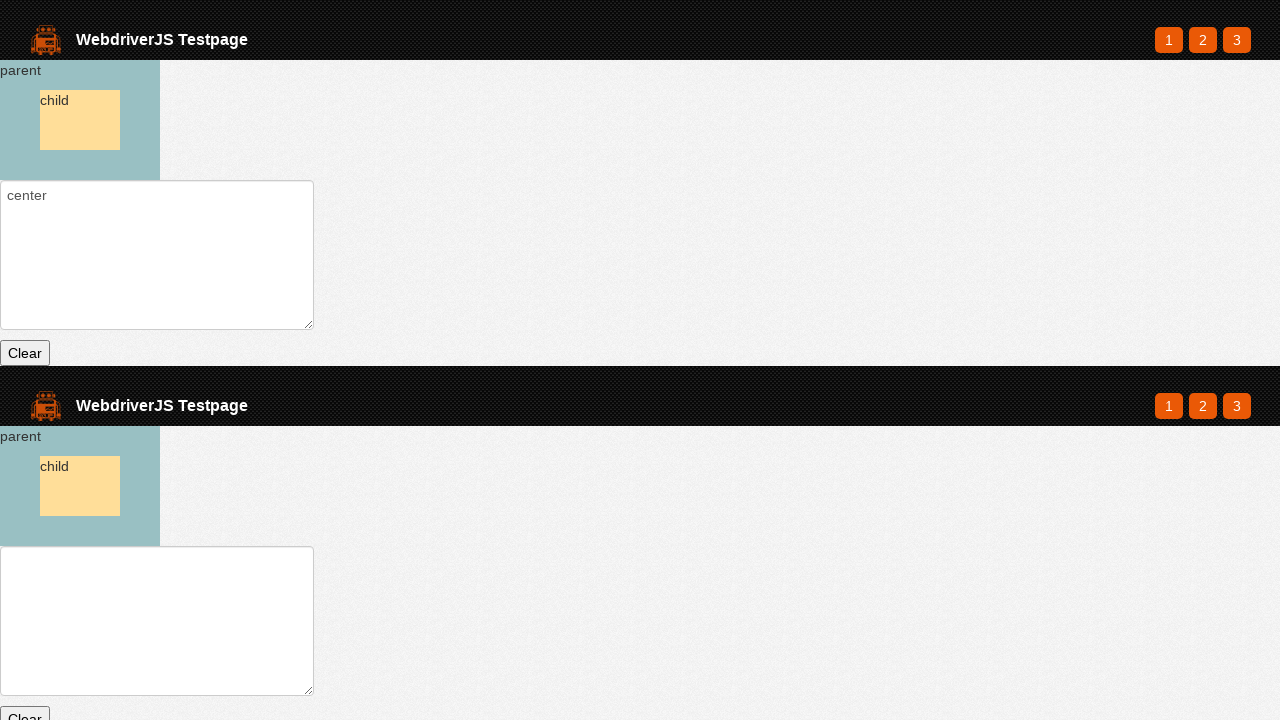

Retrieved text input value
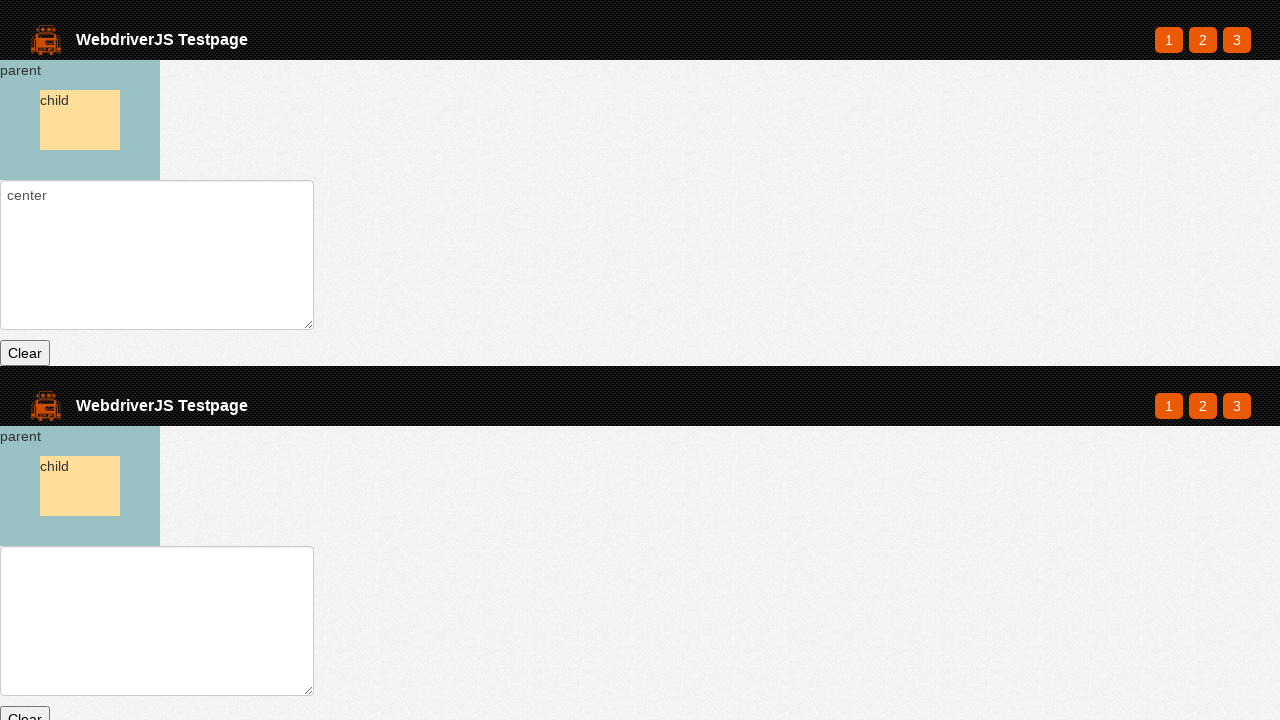

Verified text field shows center position
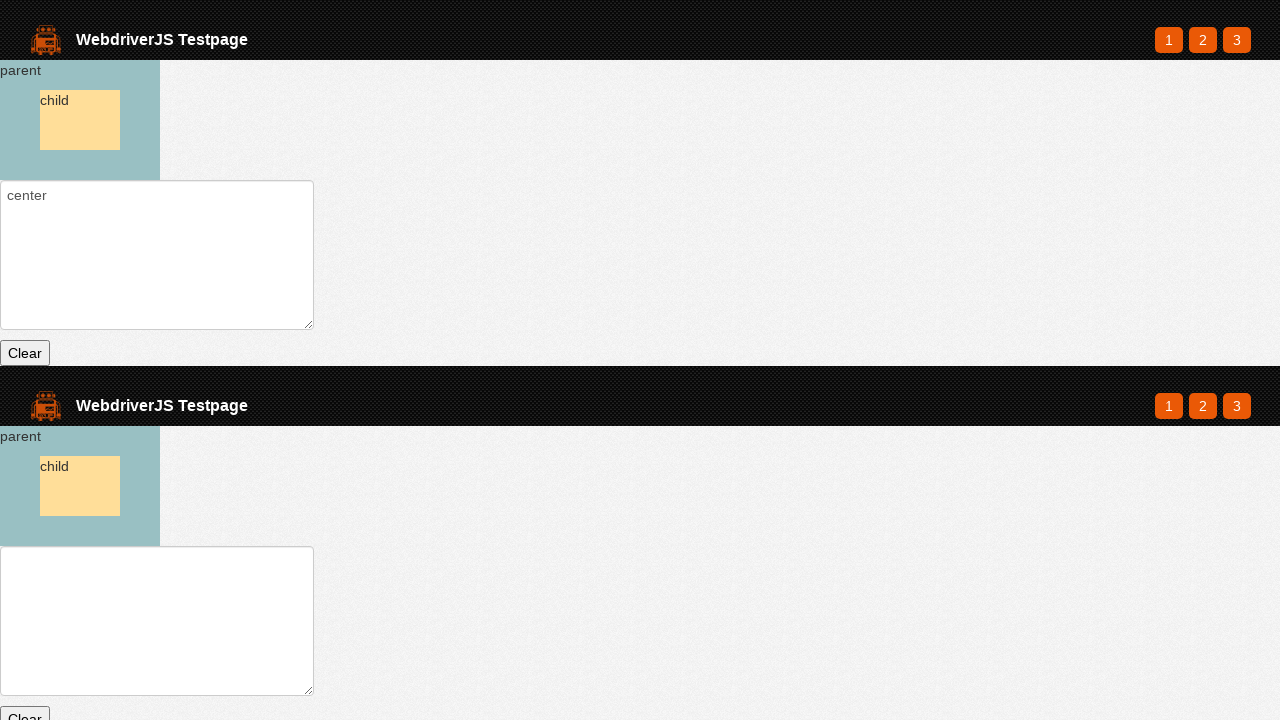

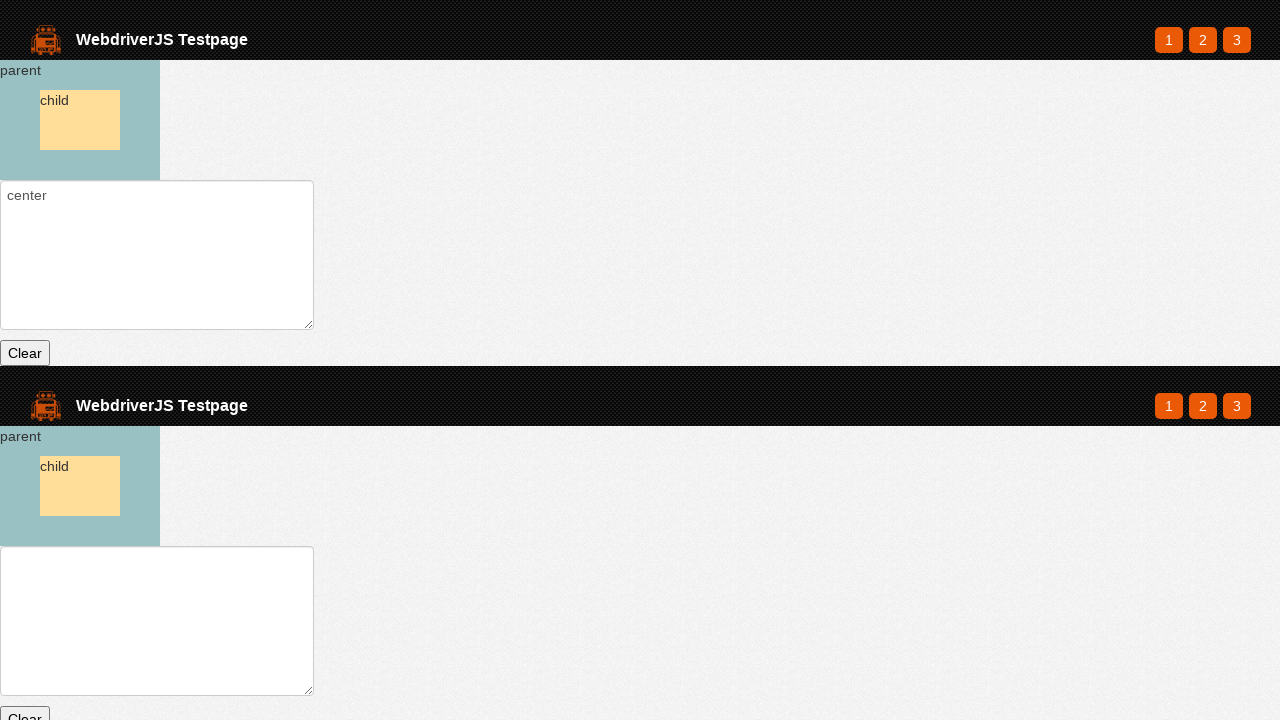